Tests various dropdown handling techniques including traditional dropdowns, multi-select dropdowns, custom Bootstrap-like dropdowns, and auto-suggest inputs by selecting different car options in each.

Starting URL: https://claruswaysda.github.io/Dropdowns.html

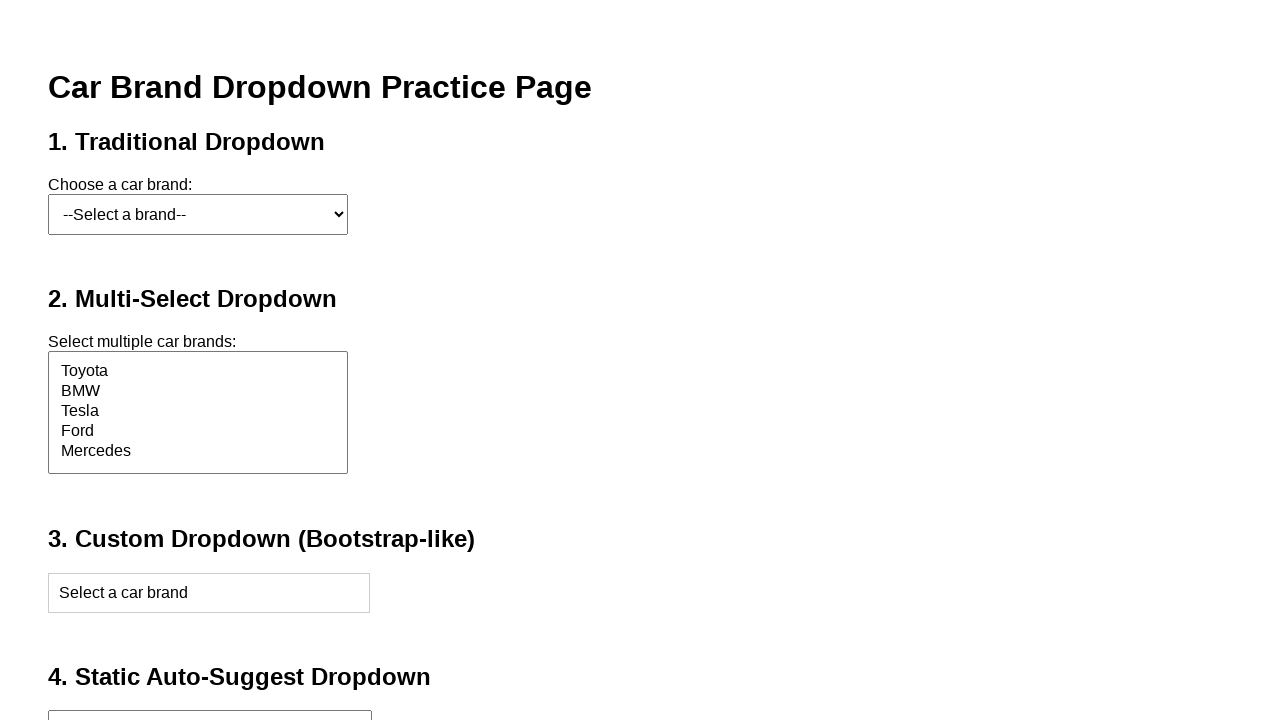

Navigated to Dropdowns test page
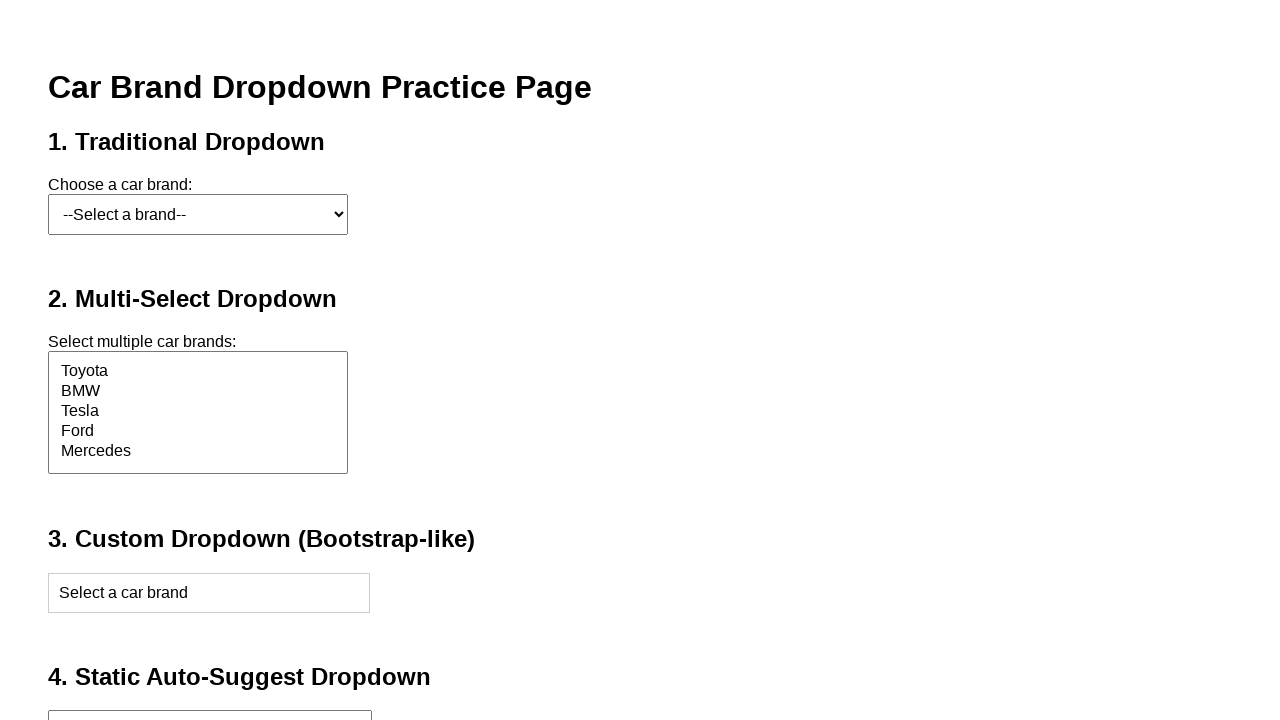

Selected 'Ford' from traditional dropdown on #carSelect
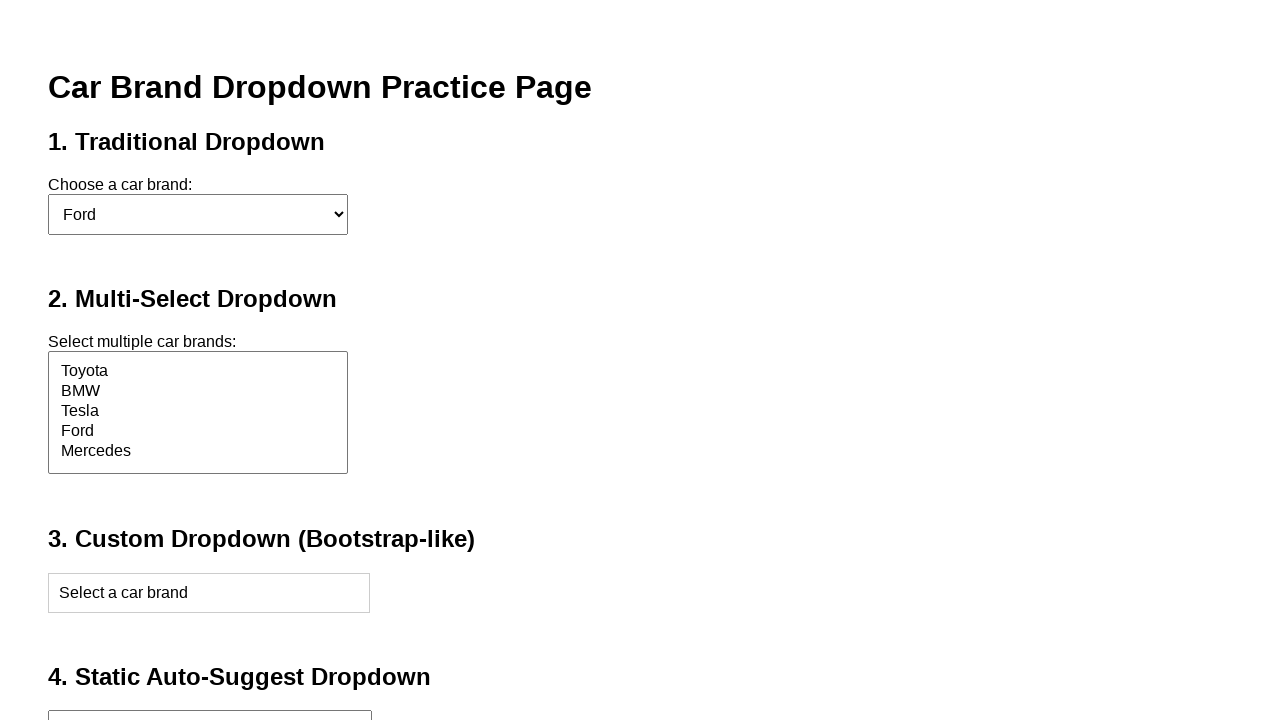

Selected 'Mercedes' from multi-select dropdown on #multiCarSelect
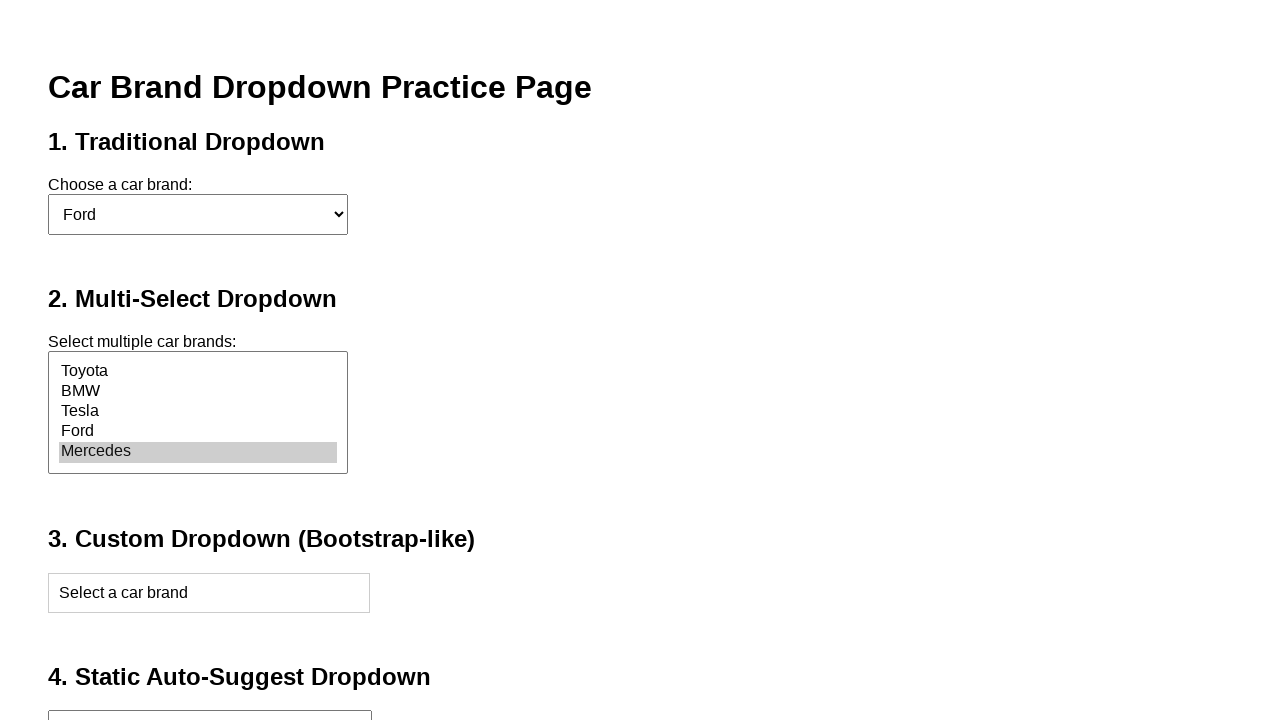

Clicked custom Bootstrap-like dropdown to open it at (209, 593) on #customDropdown
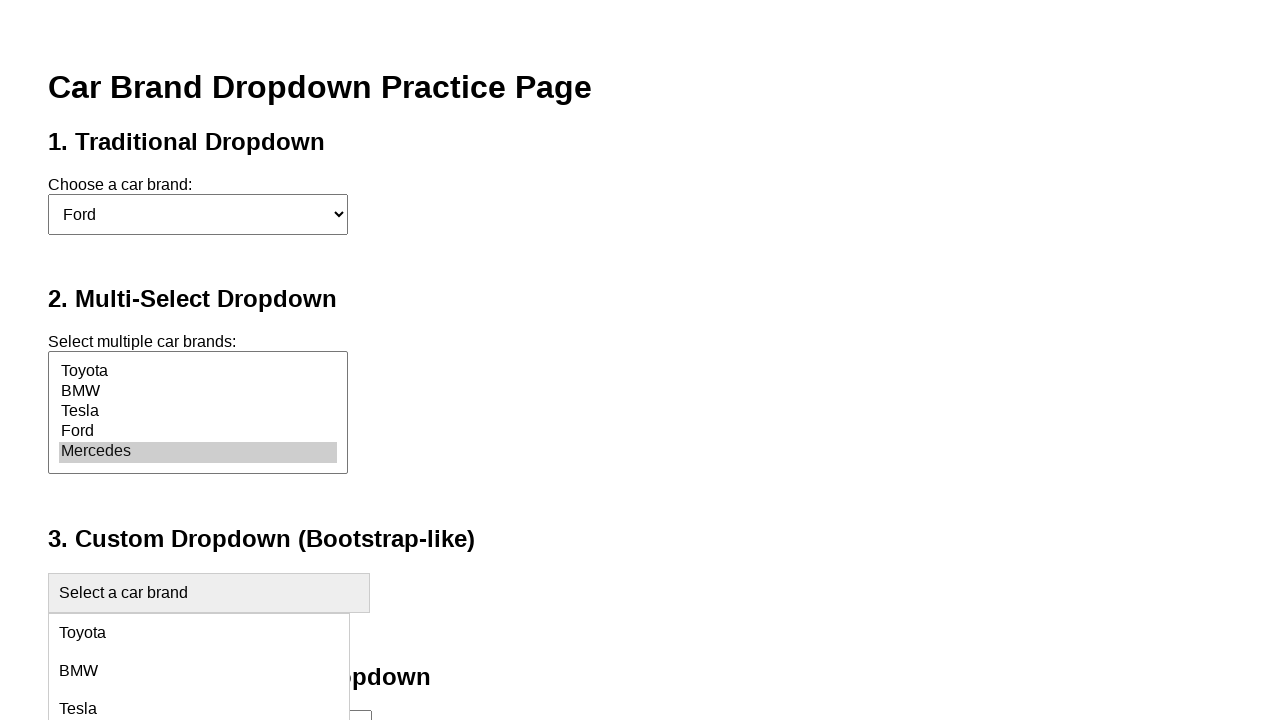

Selected 'BMW' from custom dropdown at (199, 671) on xpath=//div[text()='BMW']
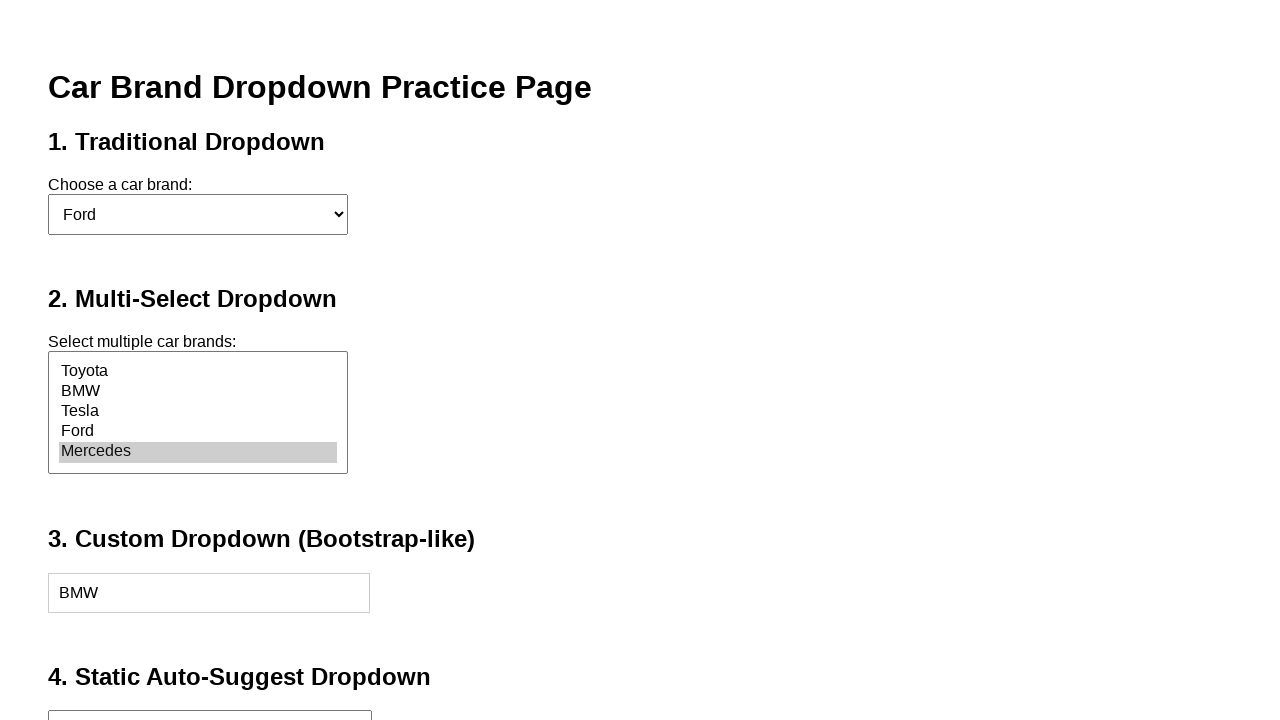

Filled static auto-suggest input with 'Tesla Model 3' on #staticInput
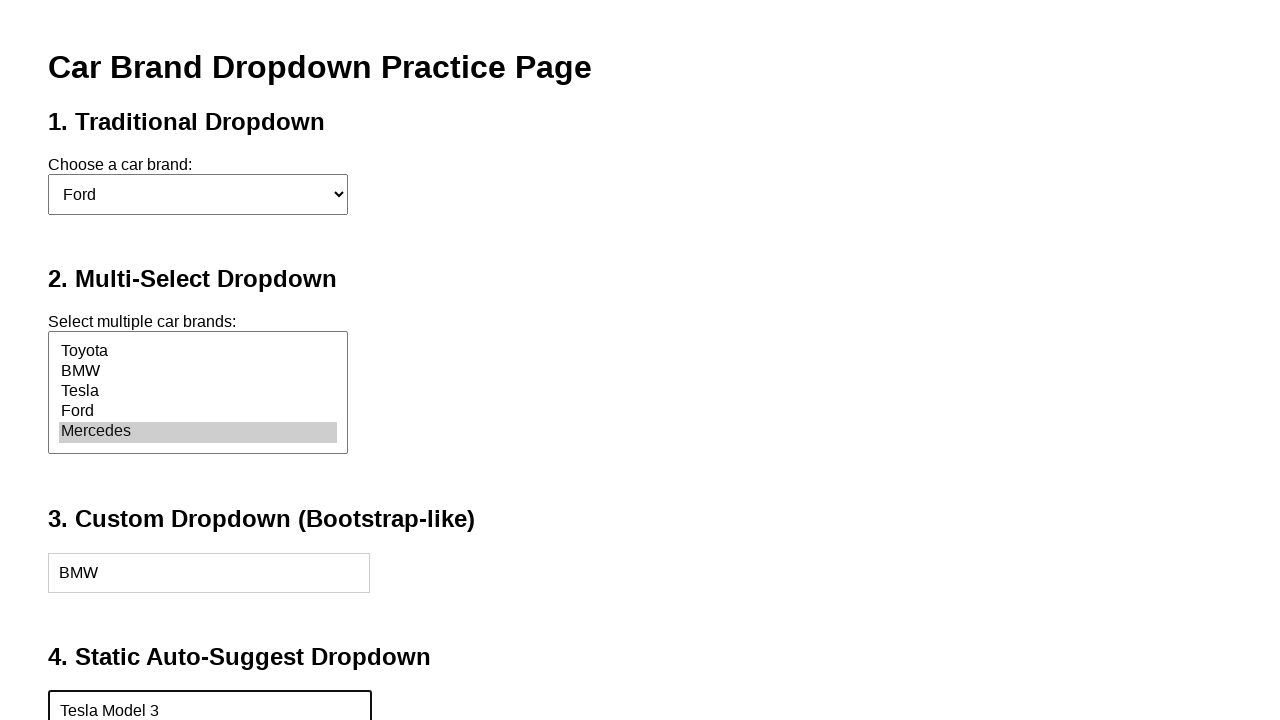

Filled dynamic auto-suggest input with 'Toyota' on #dynamicInput
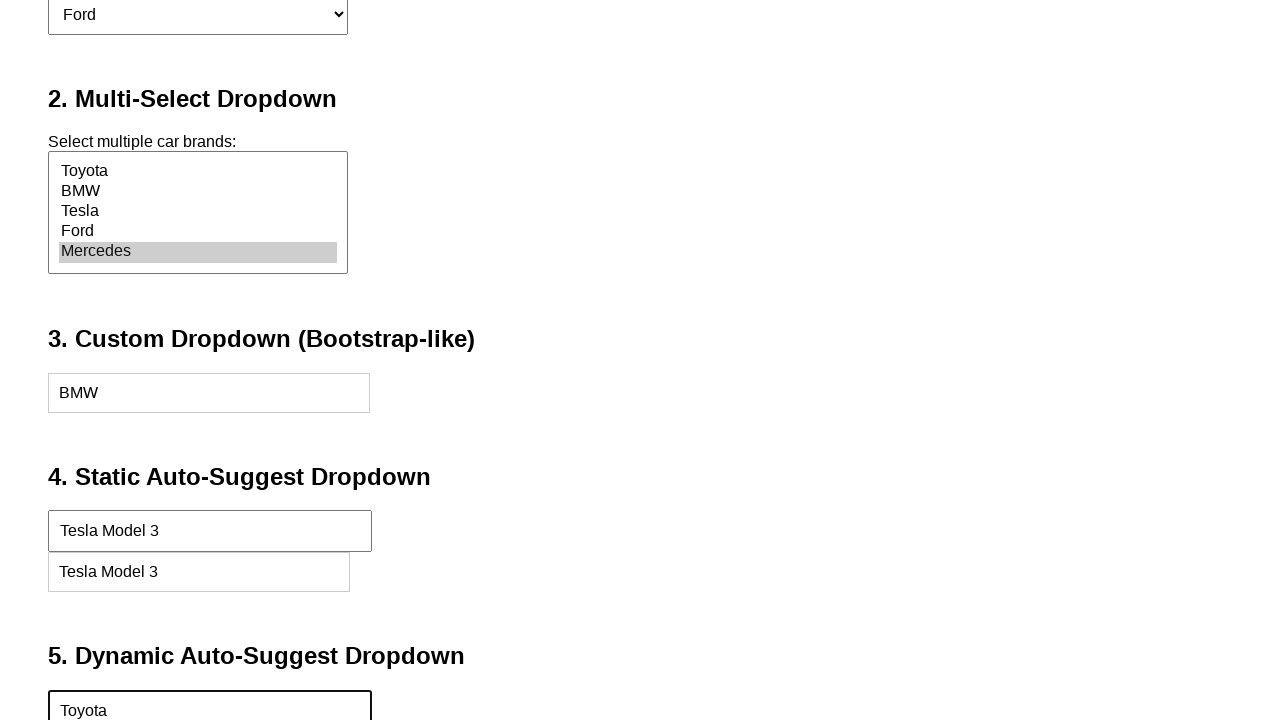

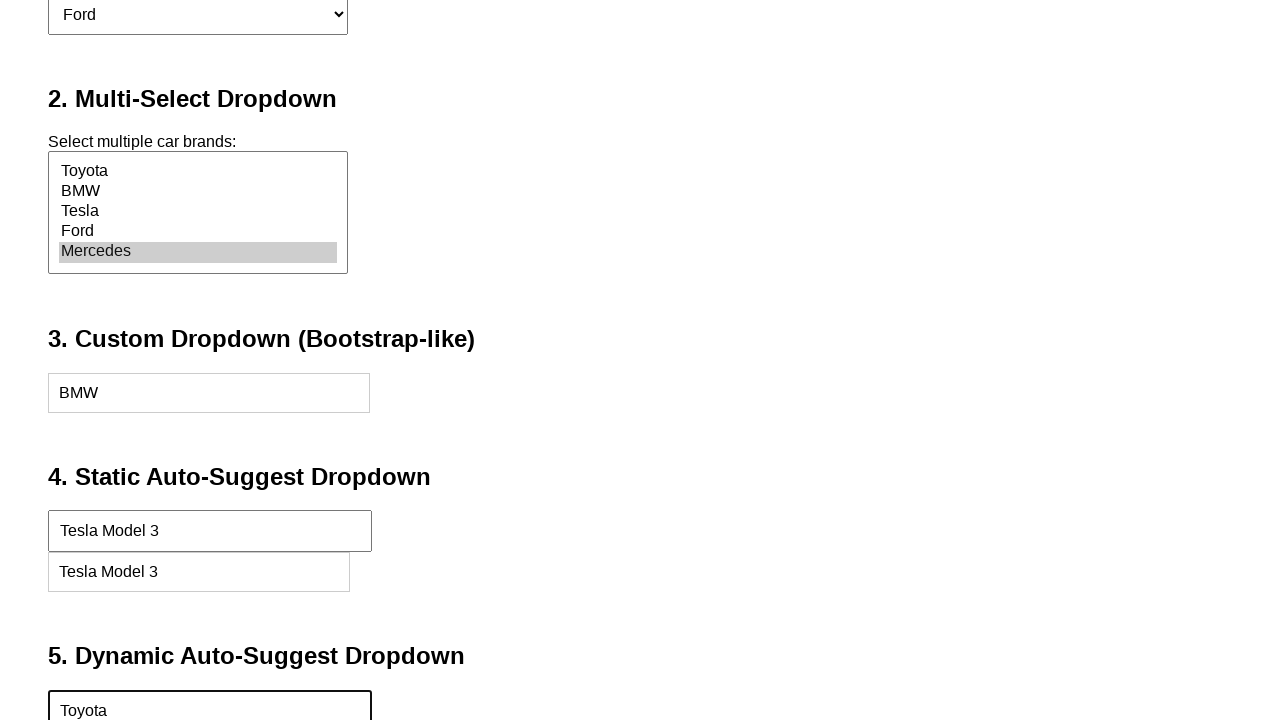